Tests clicking a button that appears after a page load delay

Starting URL: http://www.uitestingplayground.com/

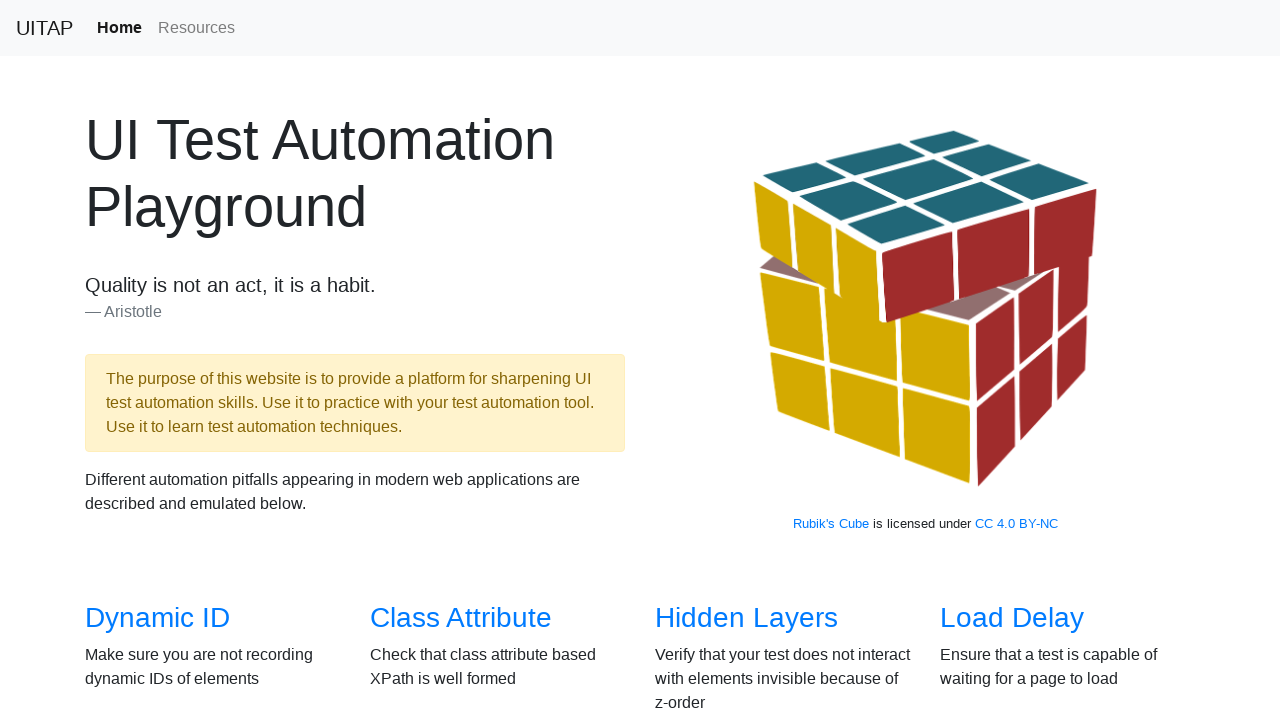

Clicked on Load Delay link at (1012, 618) on internal:role=link[name="Load Delay"i]
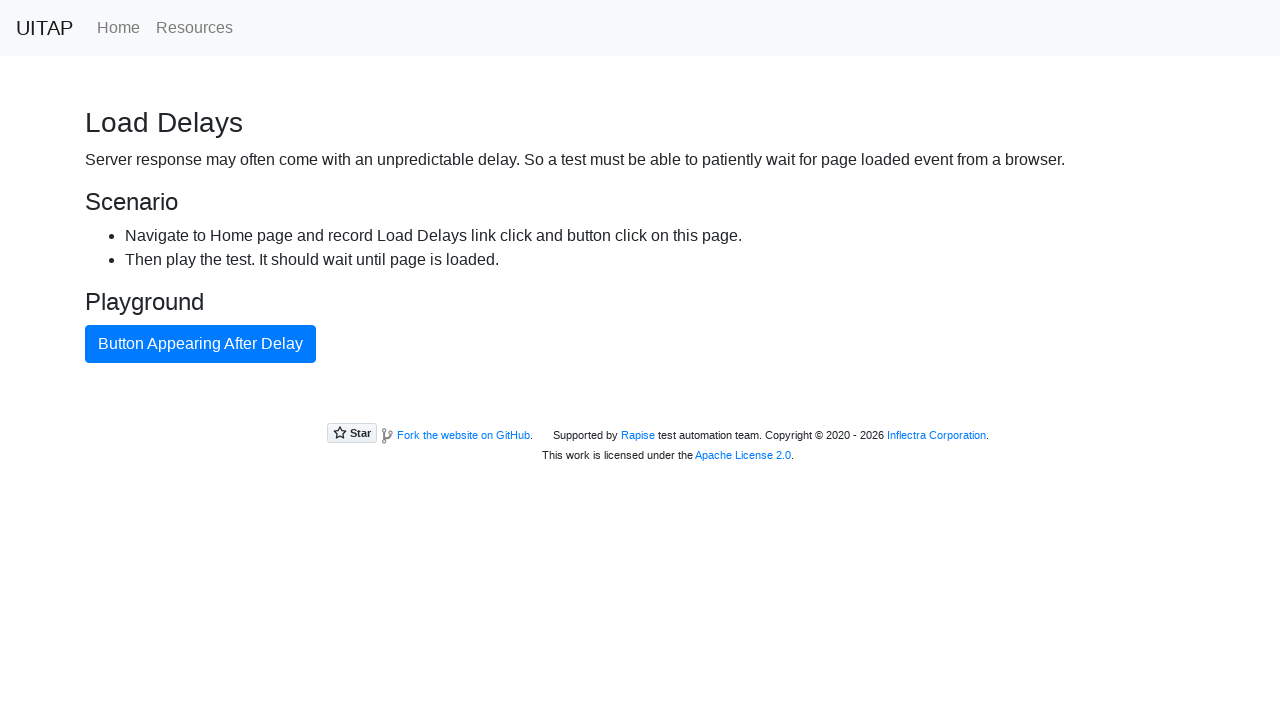

Clicked the button that appears after delay at (200, 344) on internal:role=button[name="Button Appearing After Delay"i]
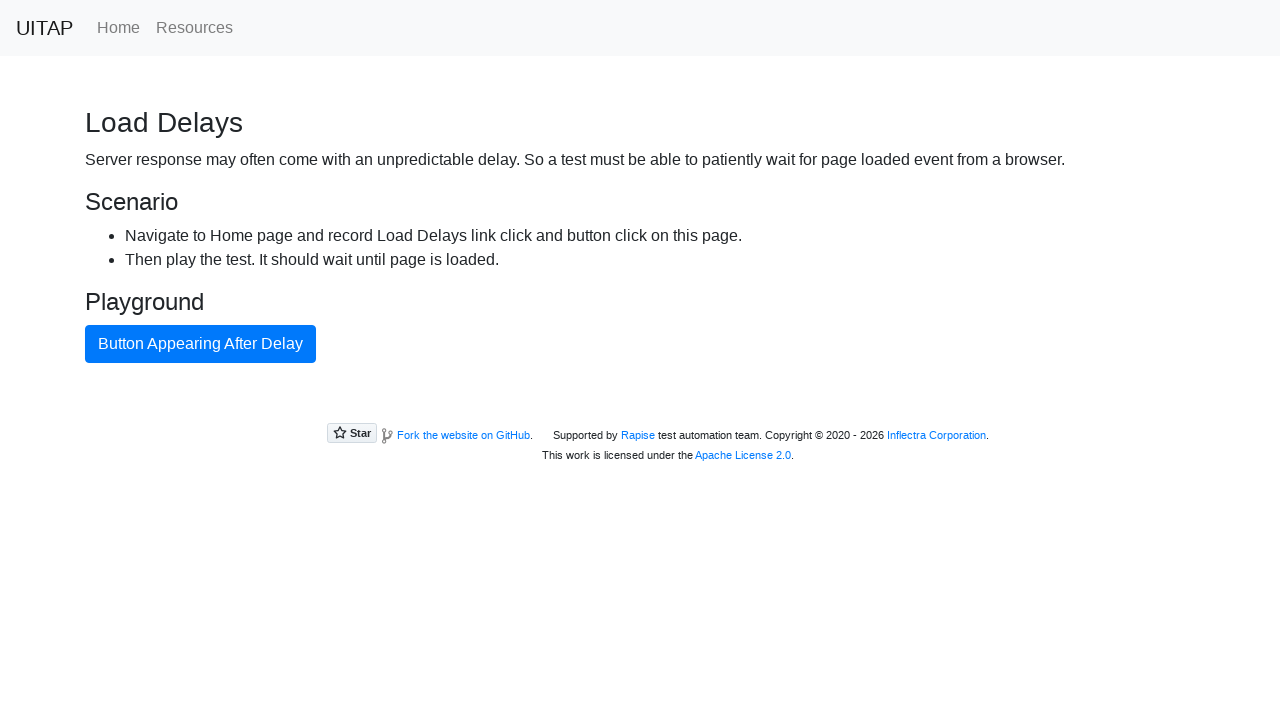

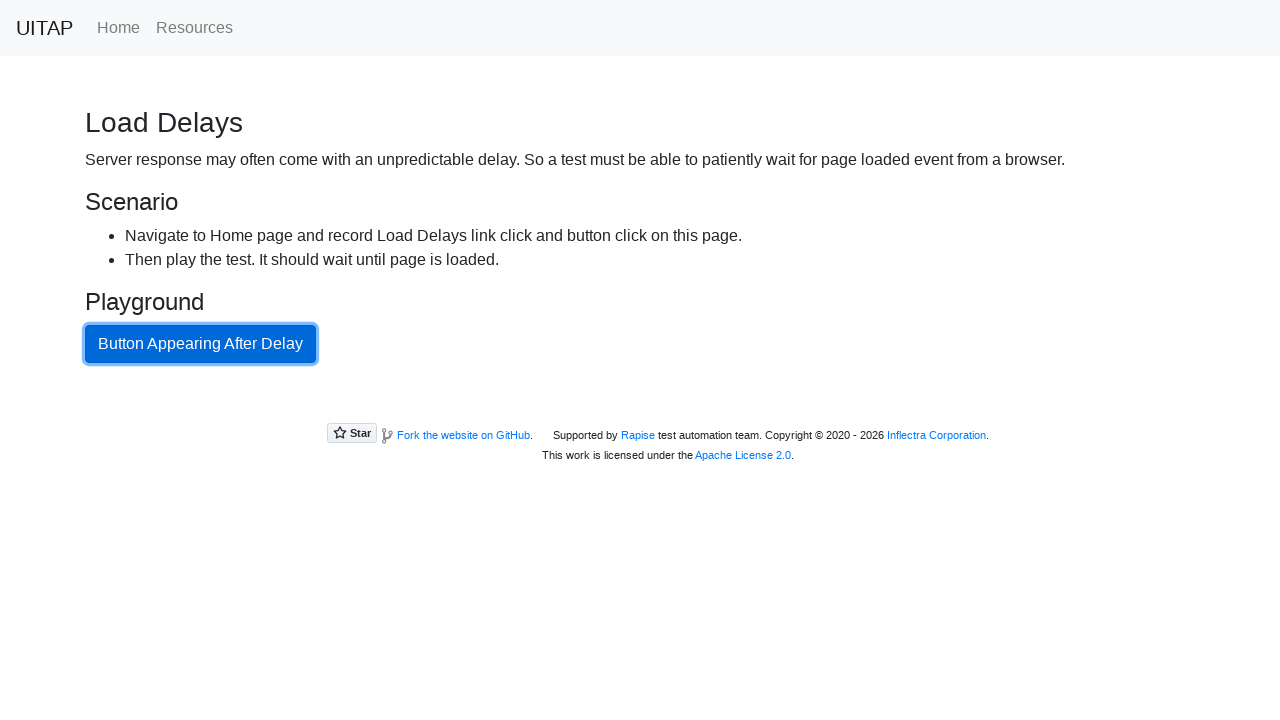